Tests radio button selection on DemoQA Elements page by clicking the Impressive radio option

Starting URL: https://demoqa.com/

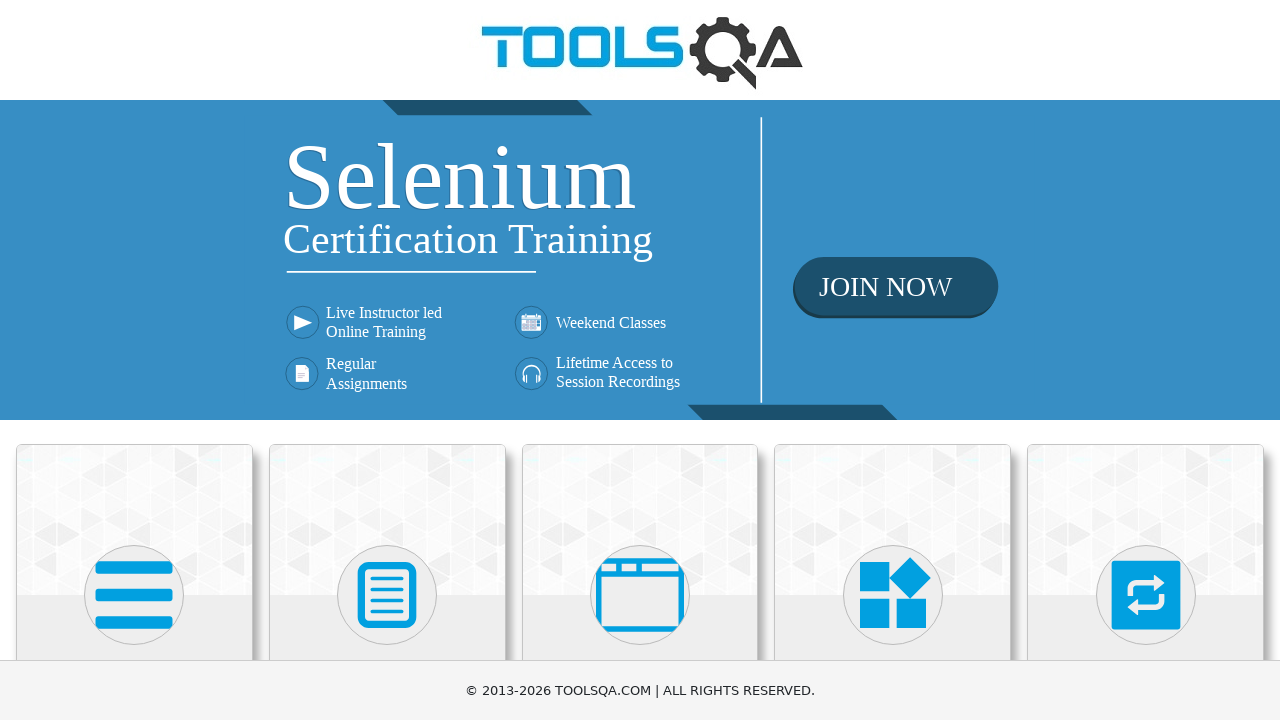

Clicked on Elements card at (134, 360) on xpath=//h5[text()='Elements']
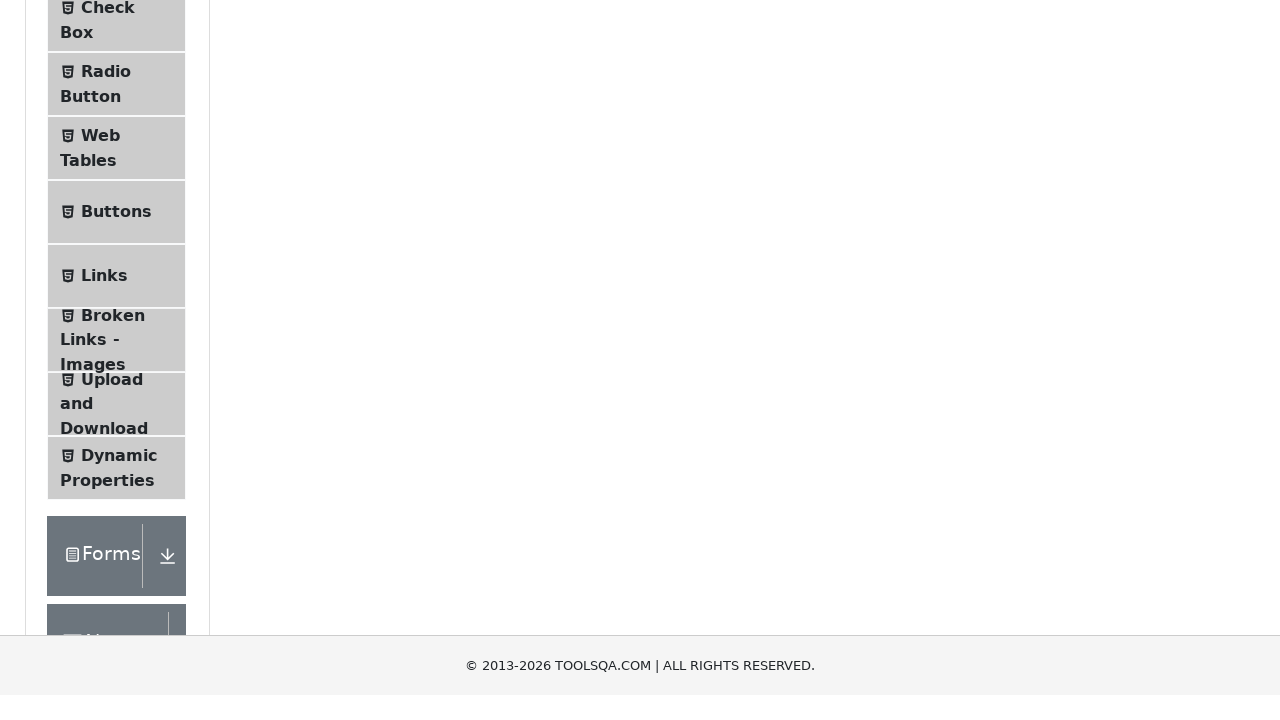

Clicked on Radio Button menu item at (116, 389) on #item-2
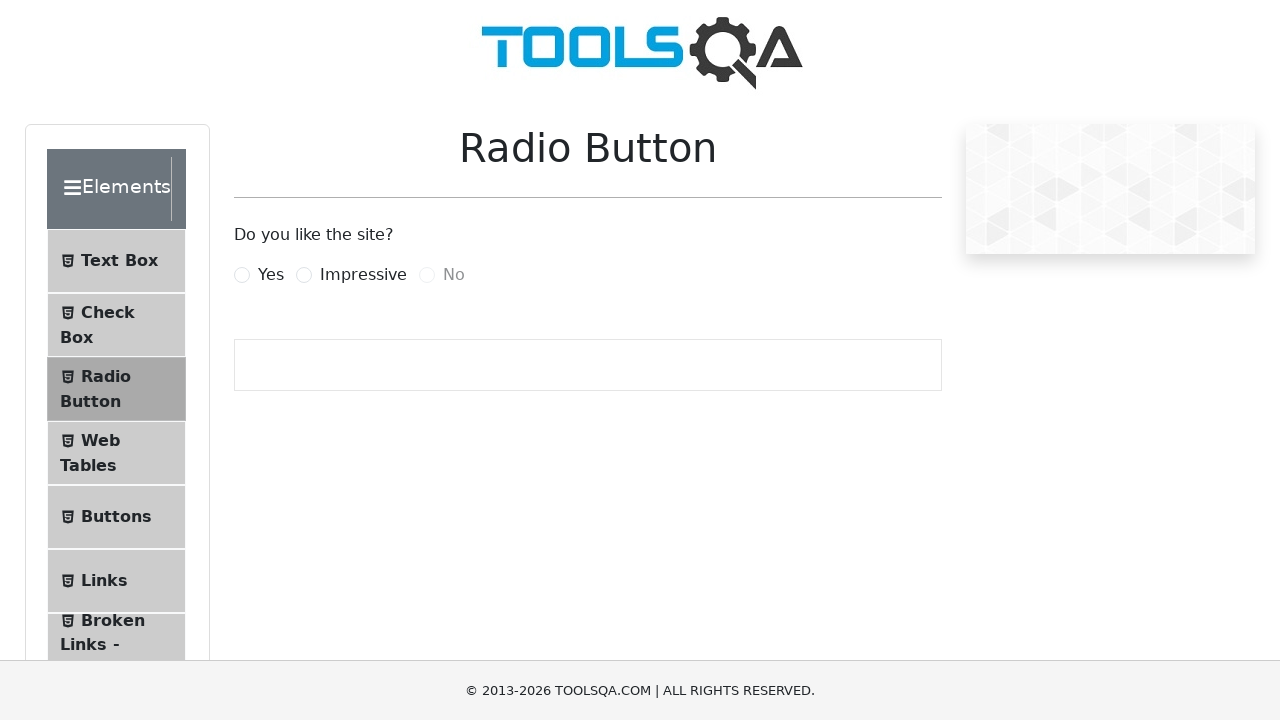

Clicked on Impressive radio button at (363, 275) on label[for='impressiveRadio']
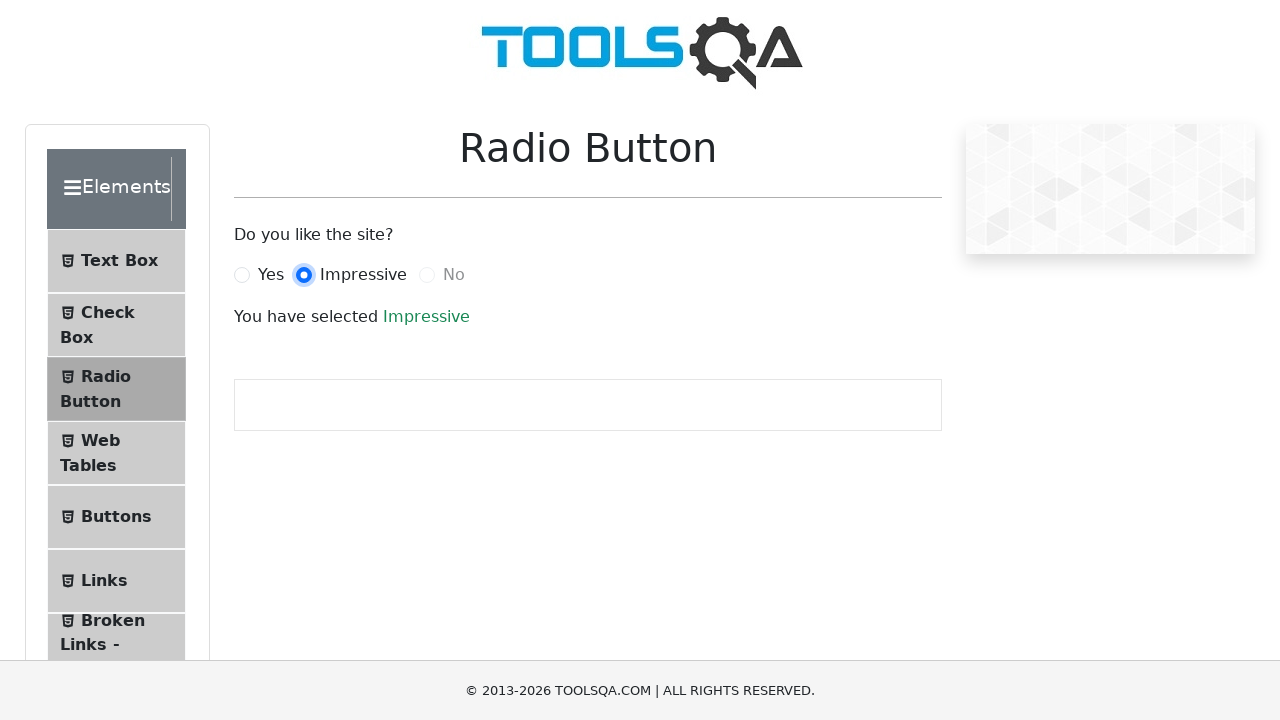

Verified radio button selection result - success message displayed
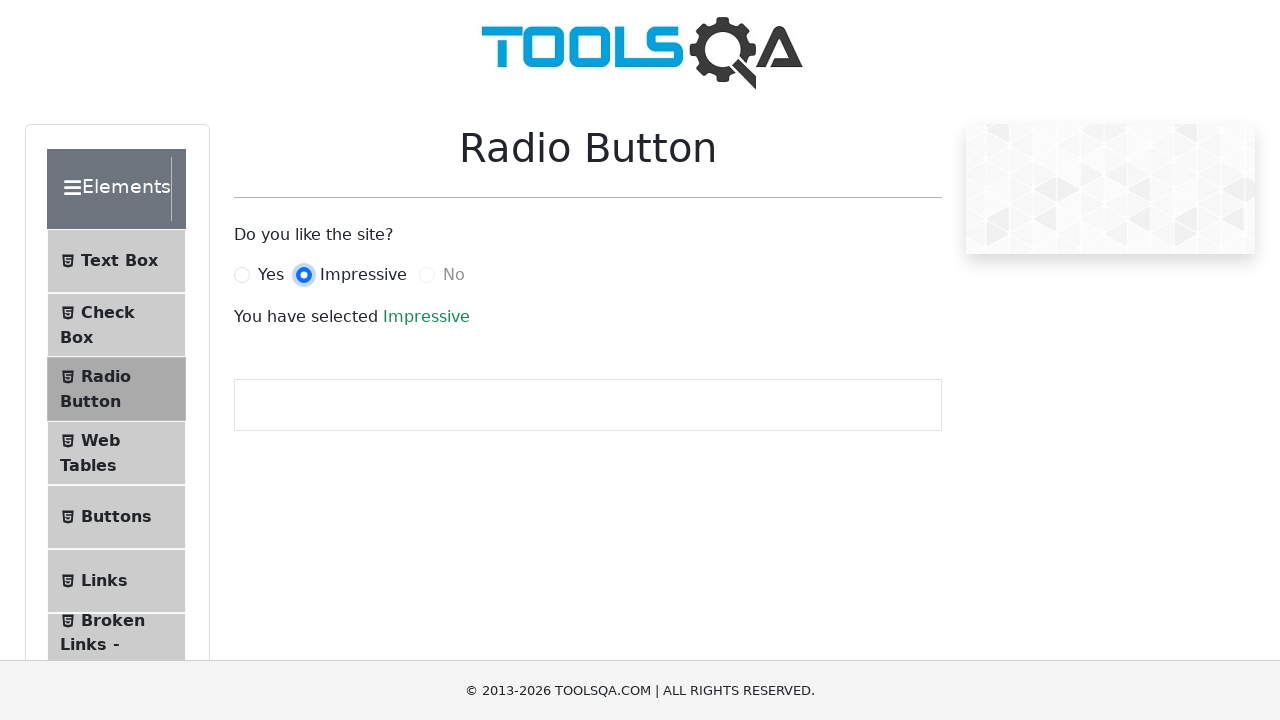

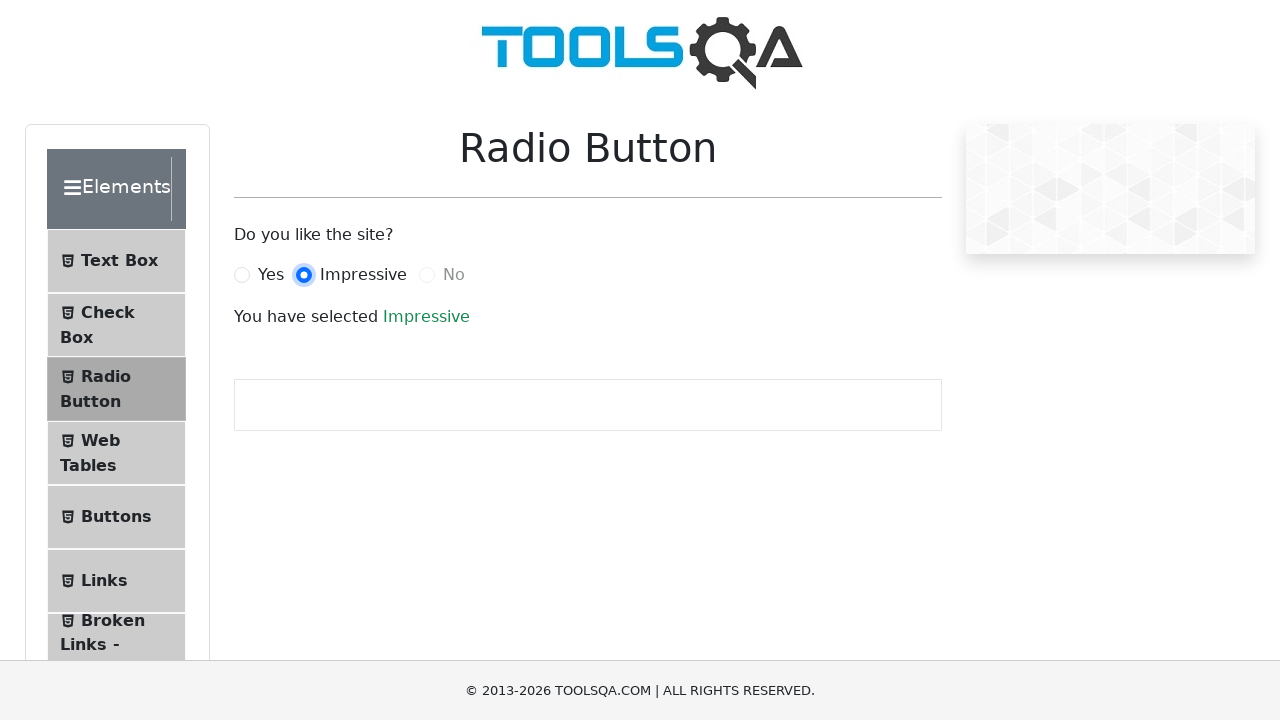